Navigates to the Python.org website and verifies that "Python" appears in the page title

Starting URL: http://www.python.org

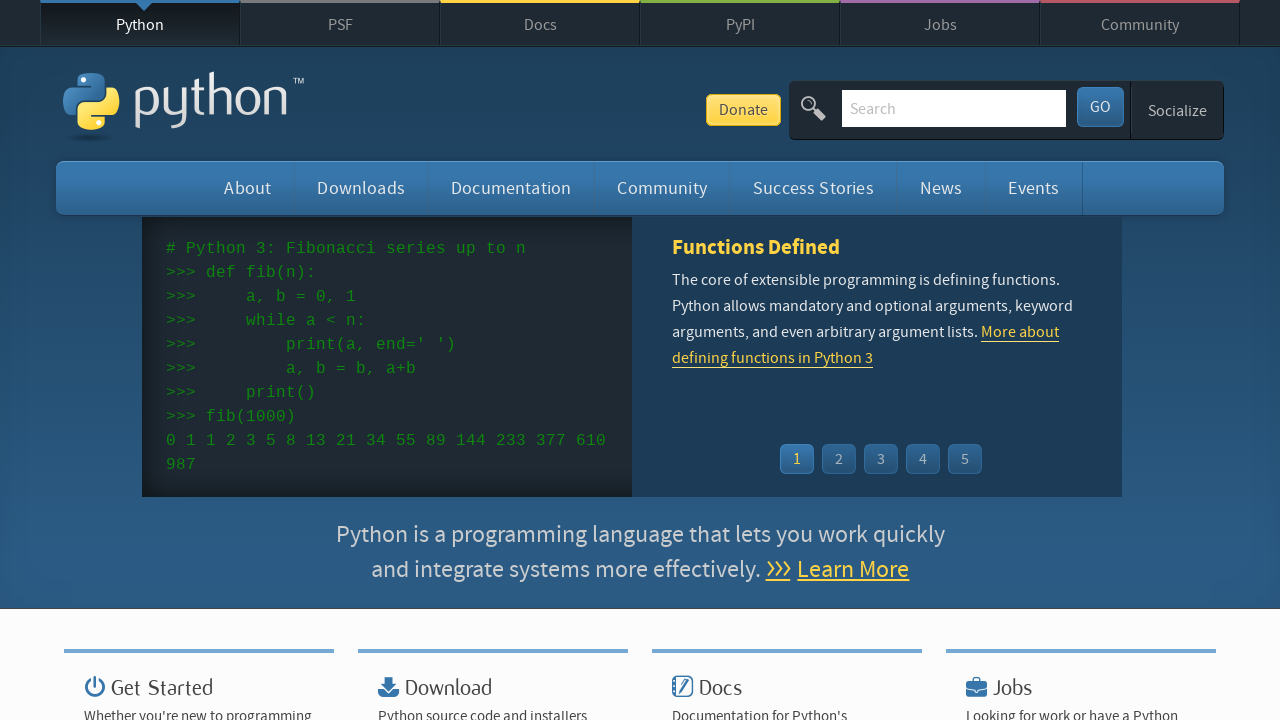

Navigated to http://www.python.org
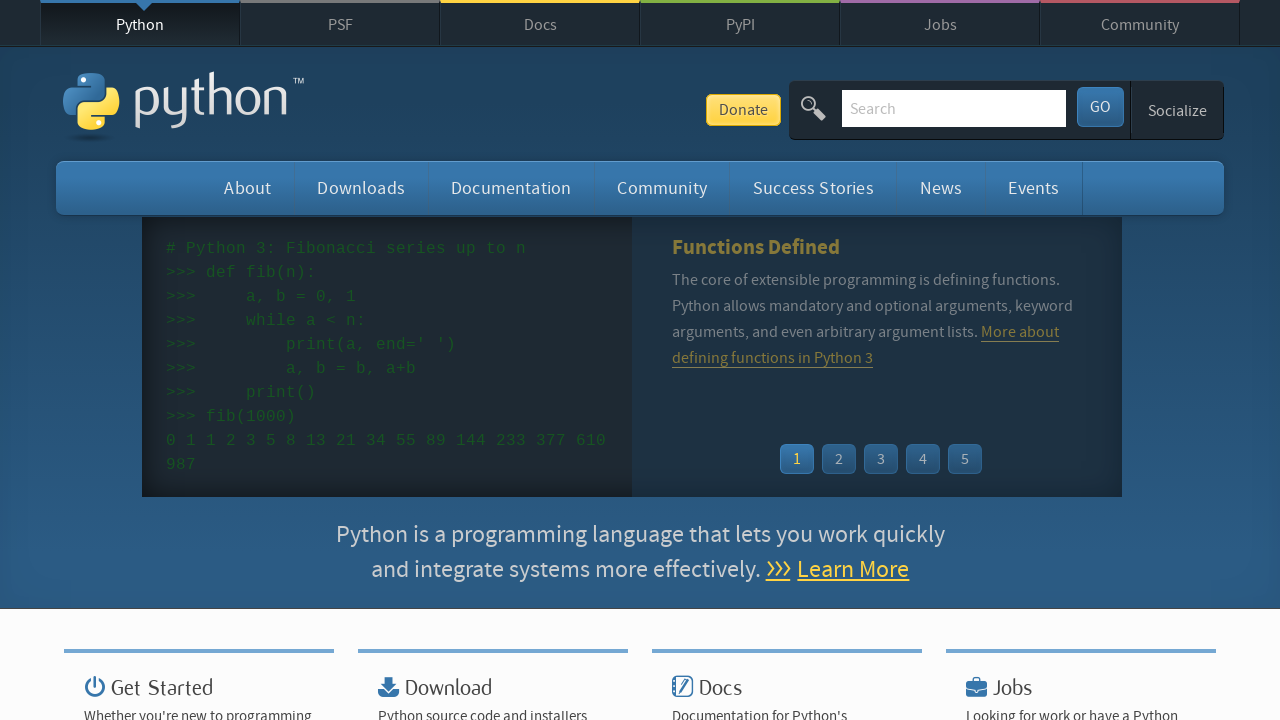

Page loaded - domcontentloaded event fired
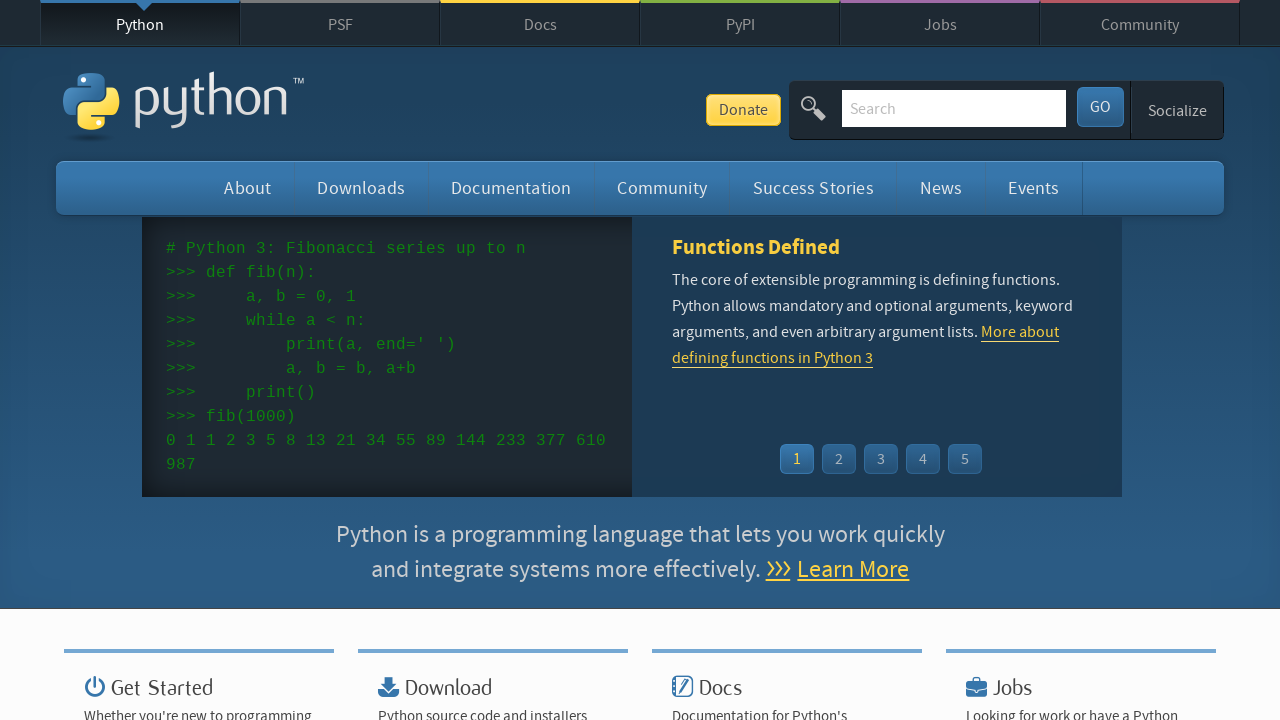

Verified that 'Python' appears in page title
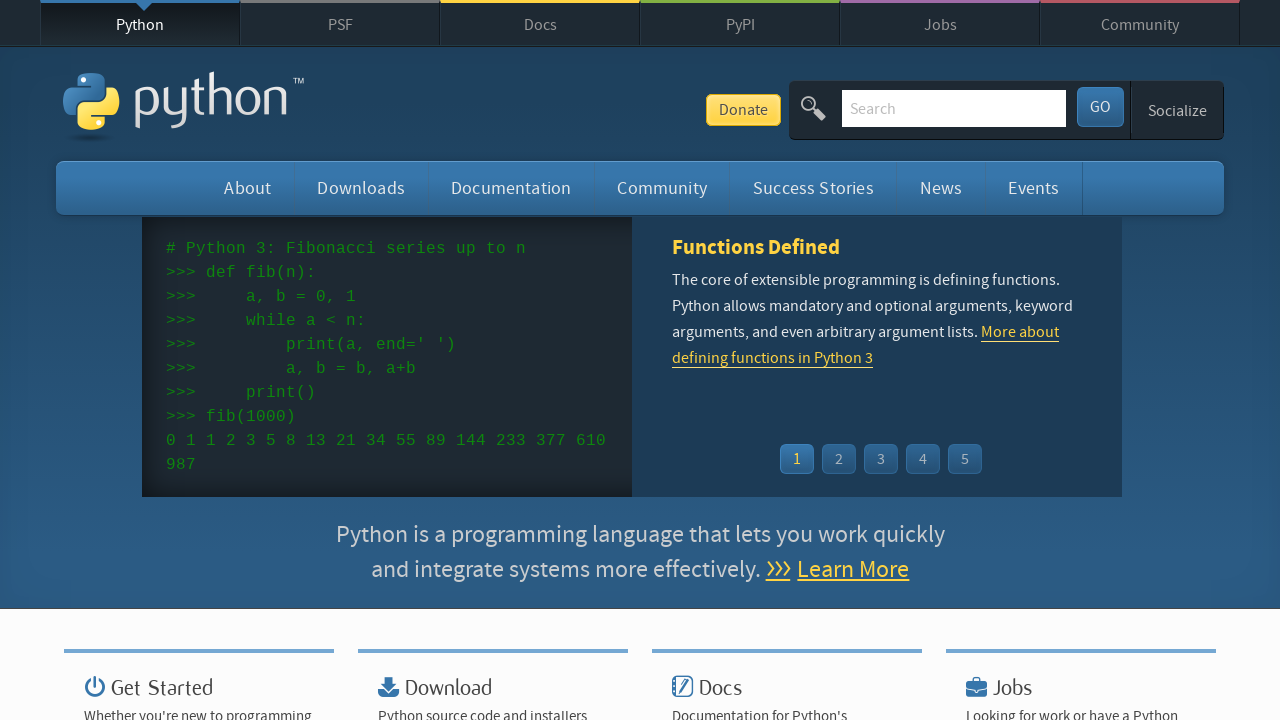

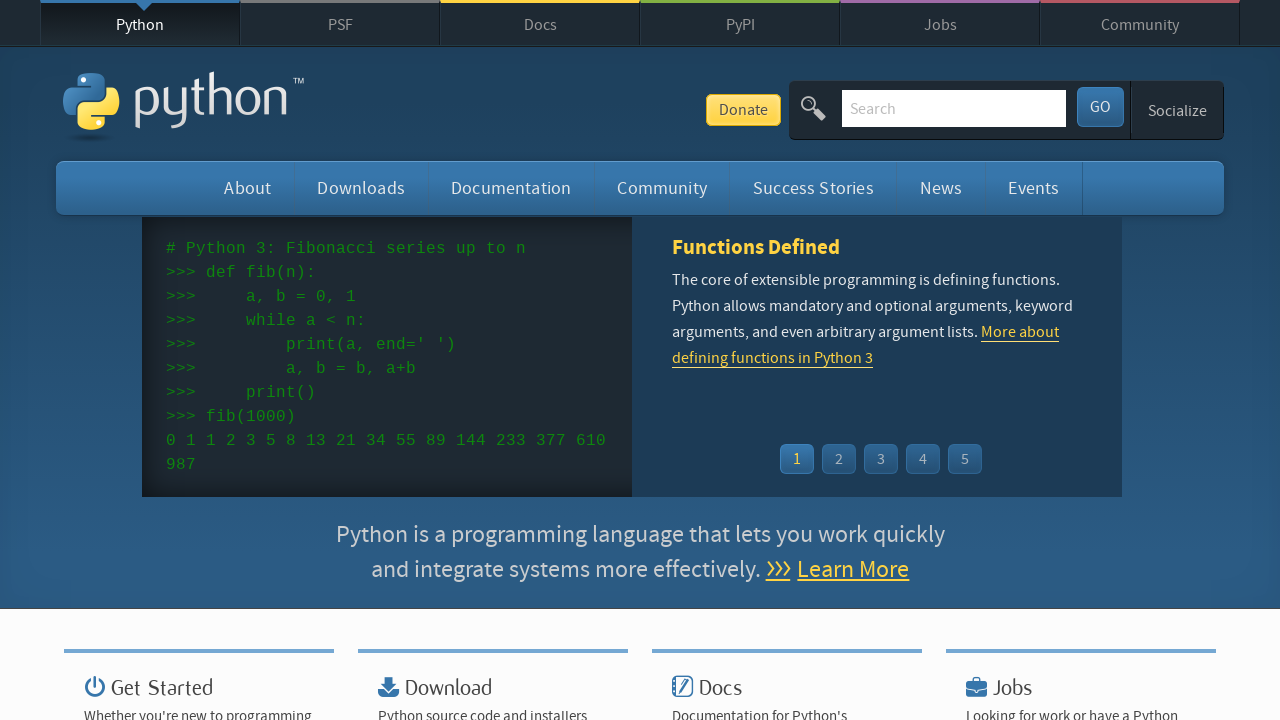